Tests flight search functionality by selecting departure and destination cities, then navigating to the flight results page

Starting URL: https://blazedemo.com/

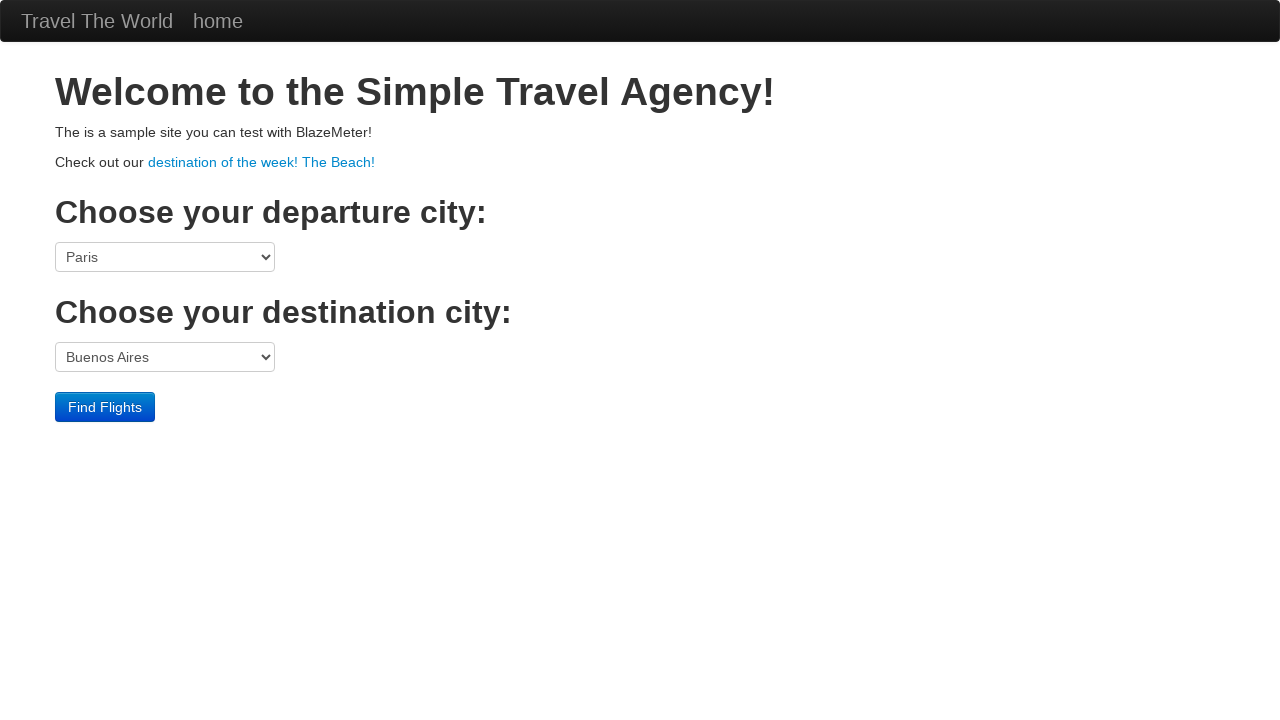

Selected departure city 'Mexico City' from dropdown on select[name='fromPort']
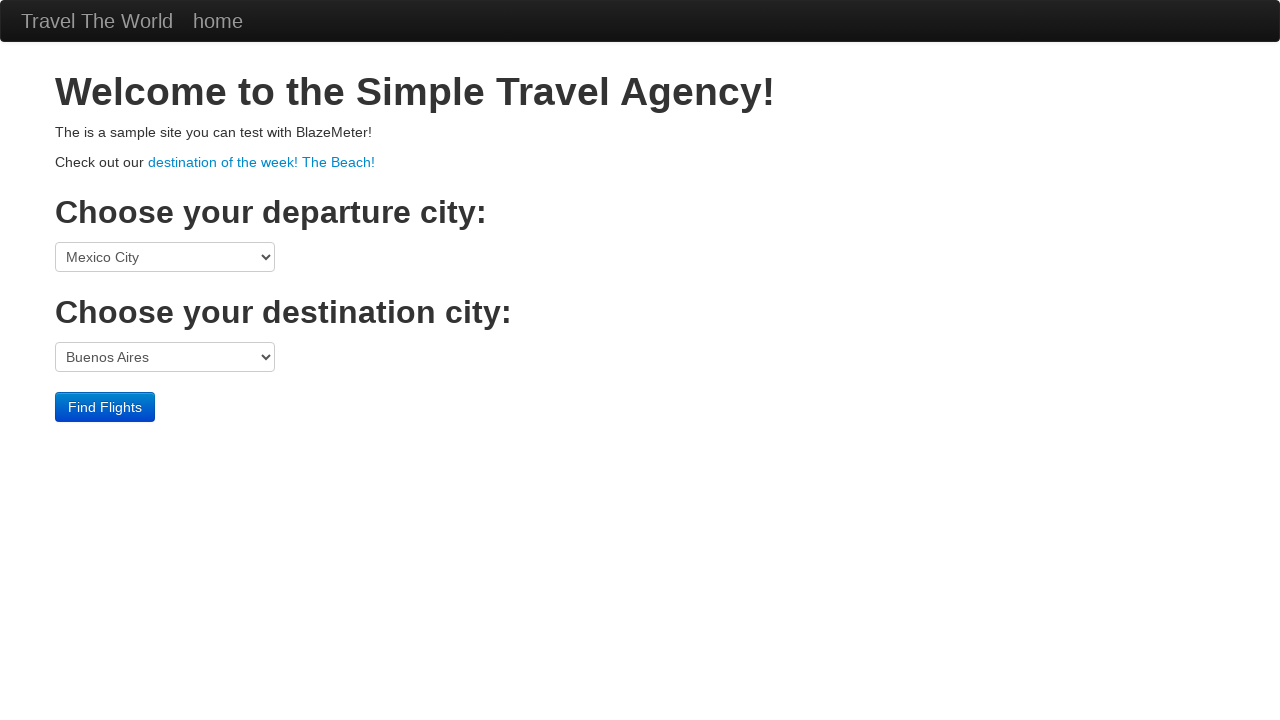

Selected destination city 'London' from dropdown on select[name='toPort']
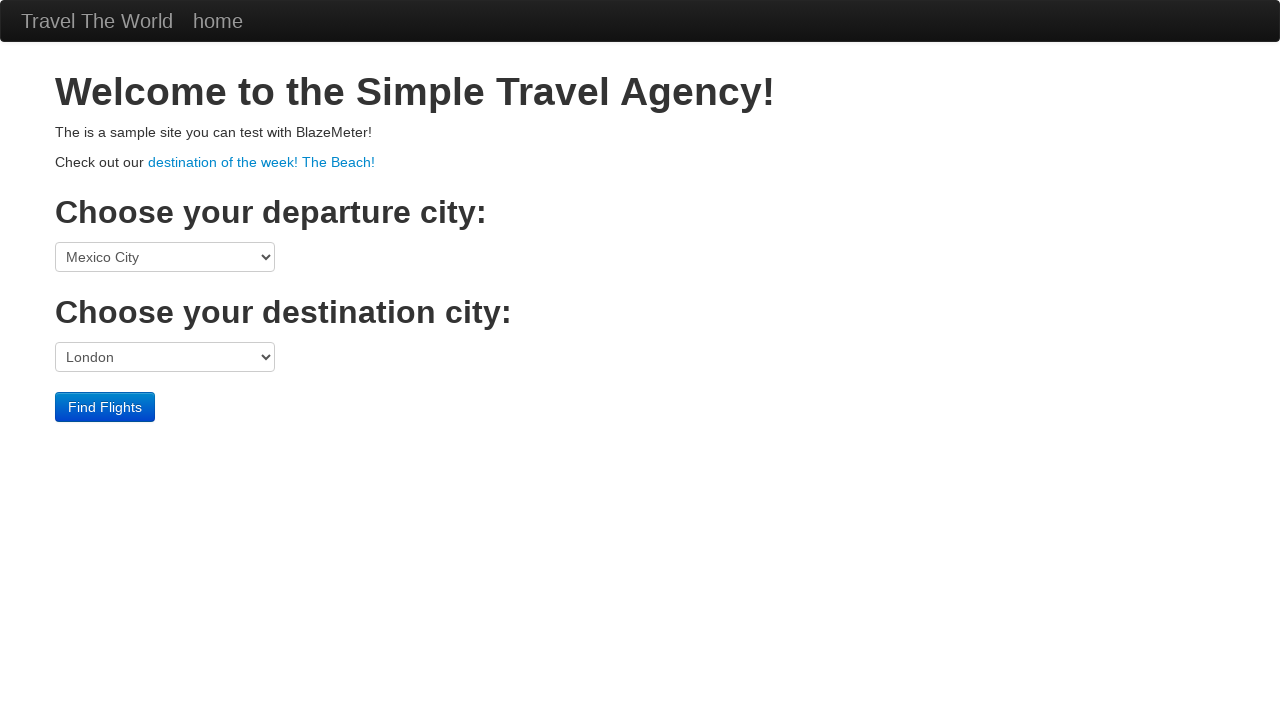

Clicked 'Find Flights' button to search for flights at (105, 407) on input.btn.btn-primary
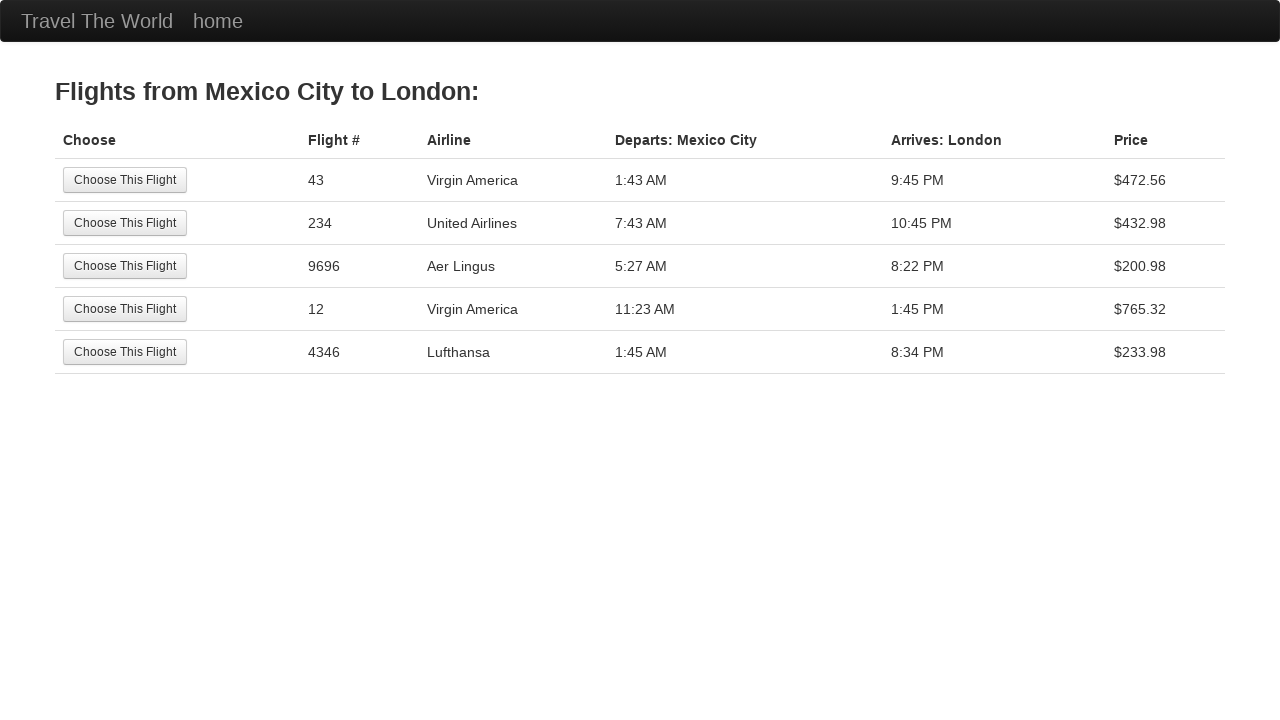

Flight results table loaded successfully
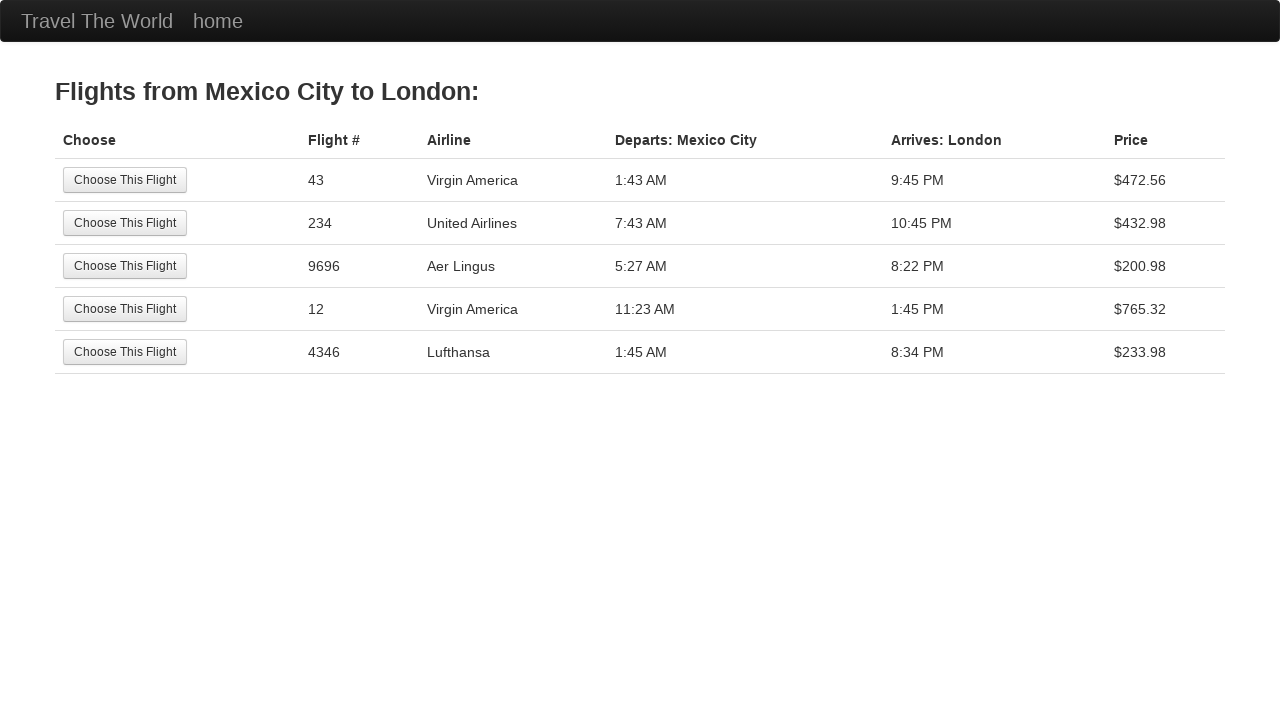

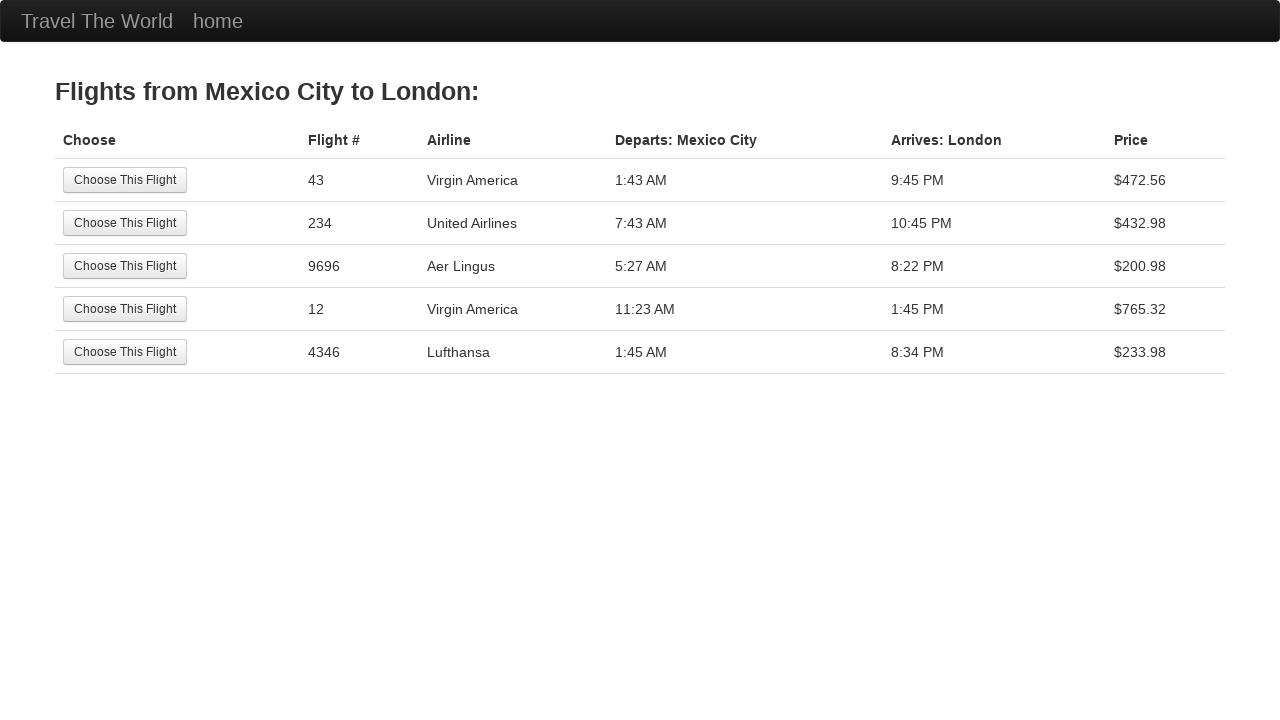